Tests scrolling to the bottom of the page using End key and then back to the top using Home key

Starting URL: https://techproeducation.com

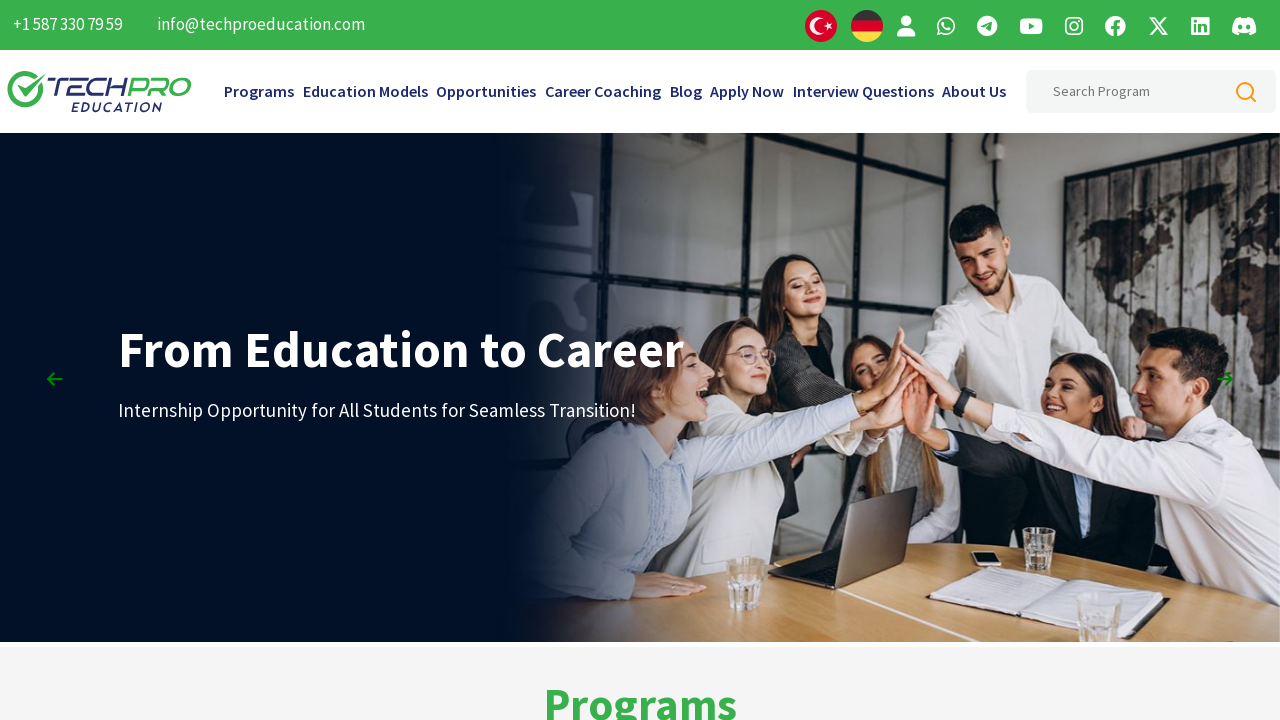

Waited 2 seconds for page to load
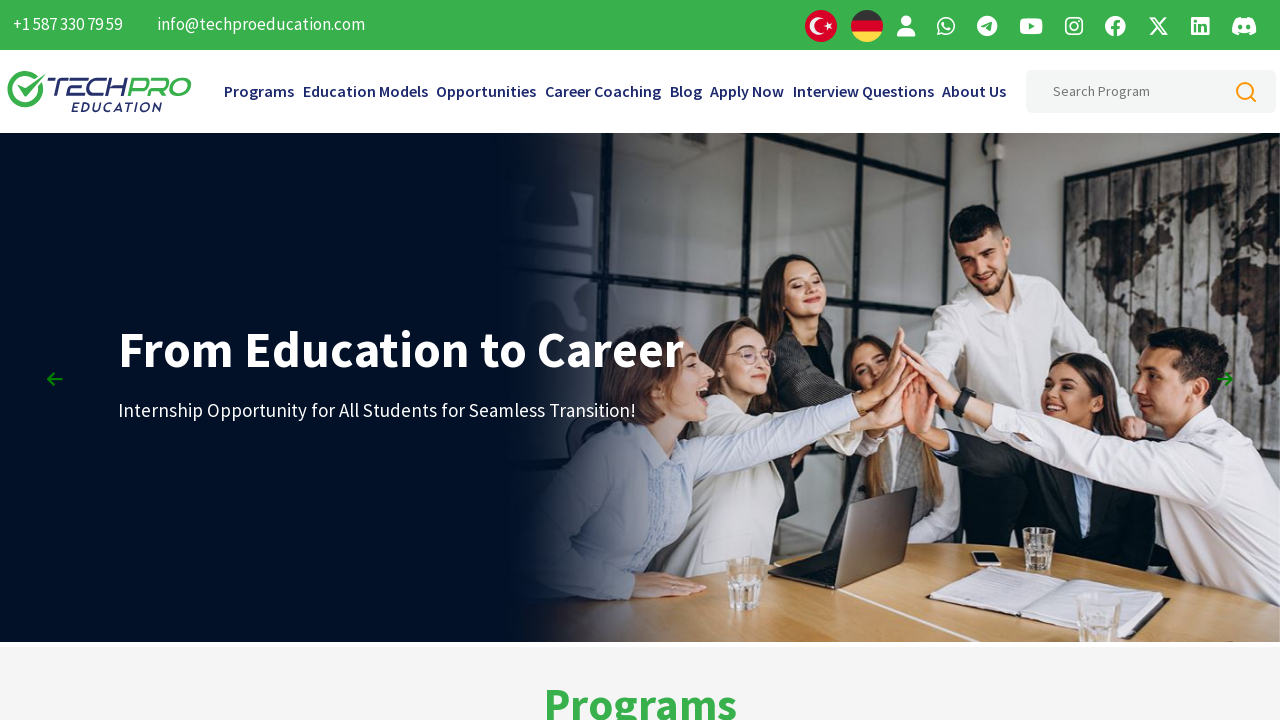

Pressed End key to scroll to bottom of page
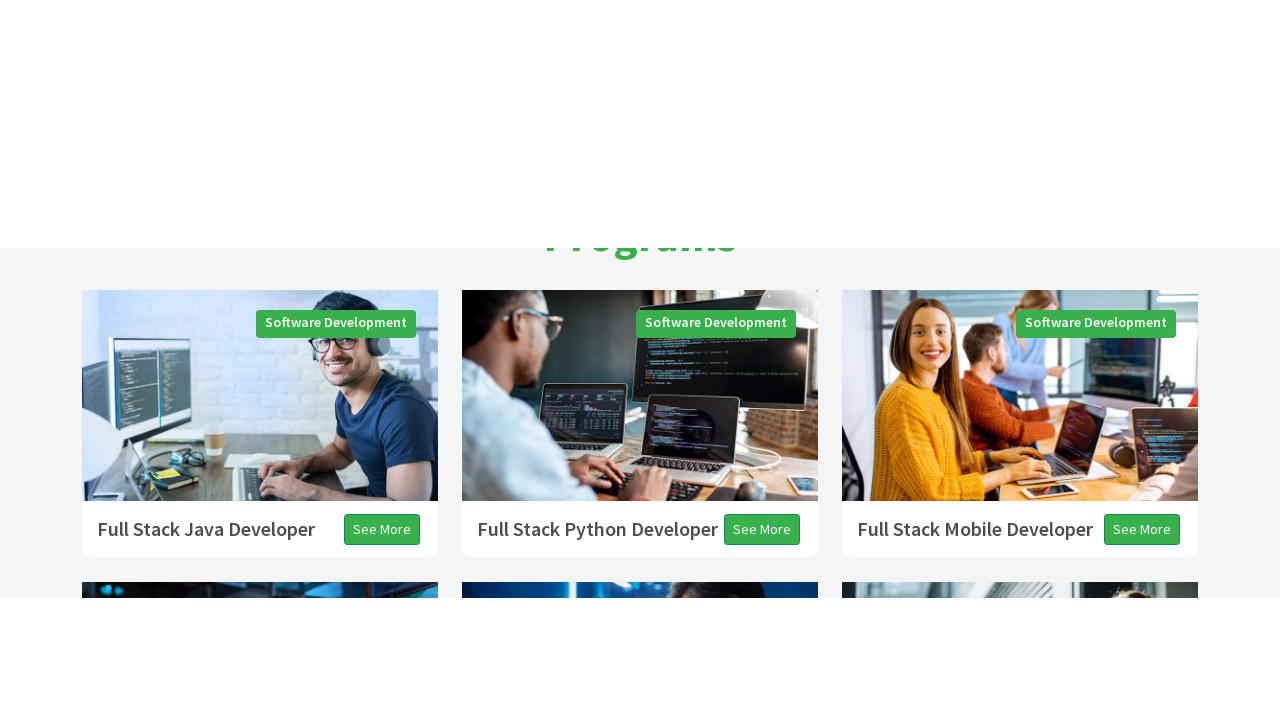

Waited 2 seconds to observe scroll at bottom
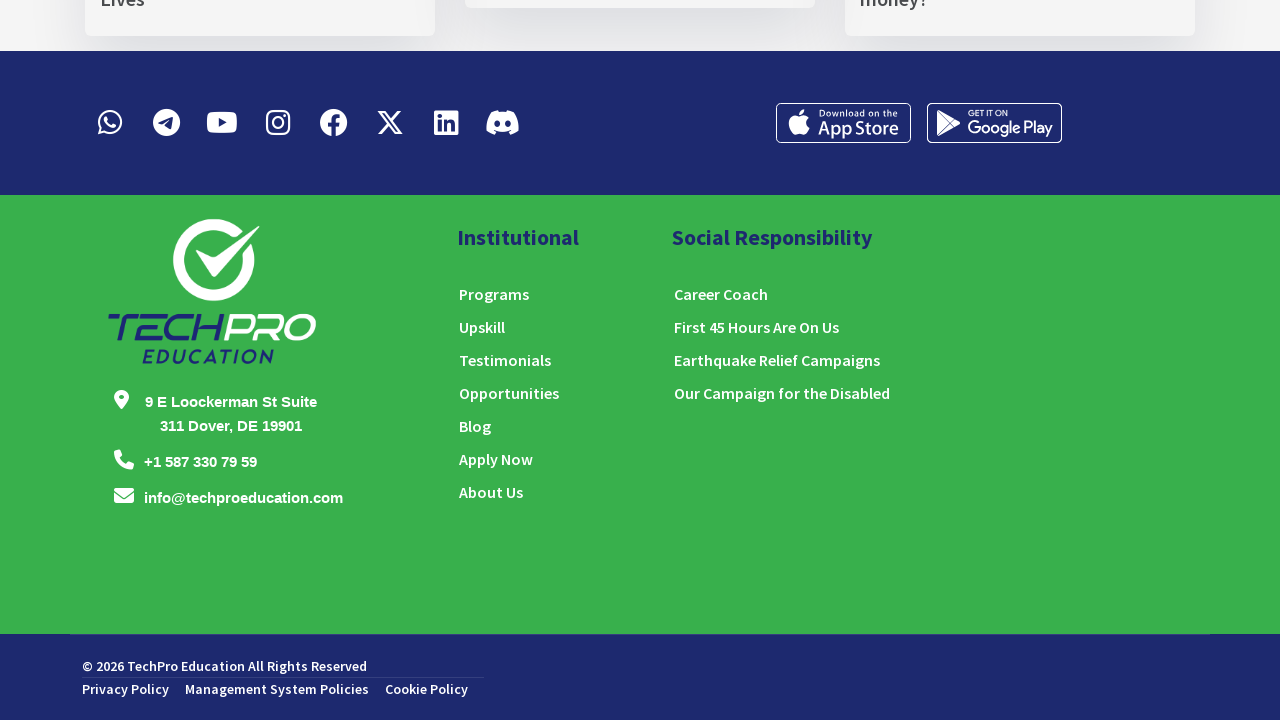

Pressed Home key to scroll back to top of page
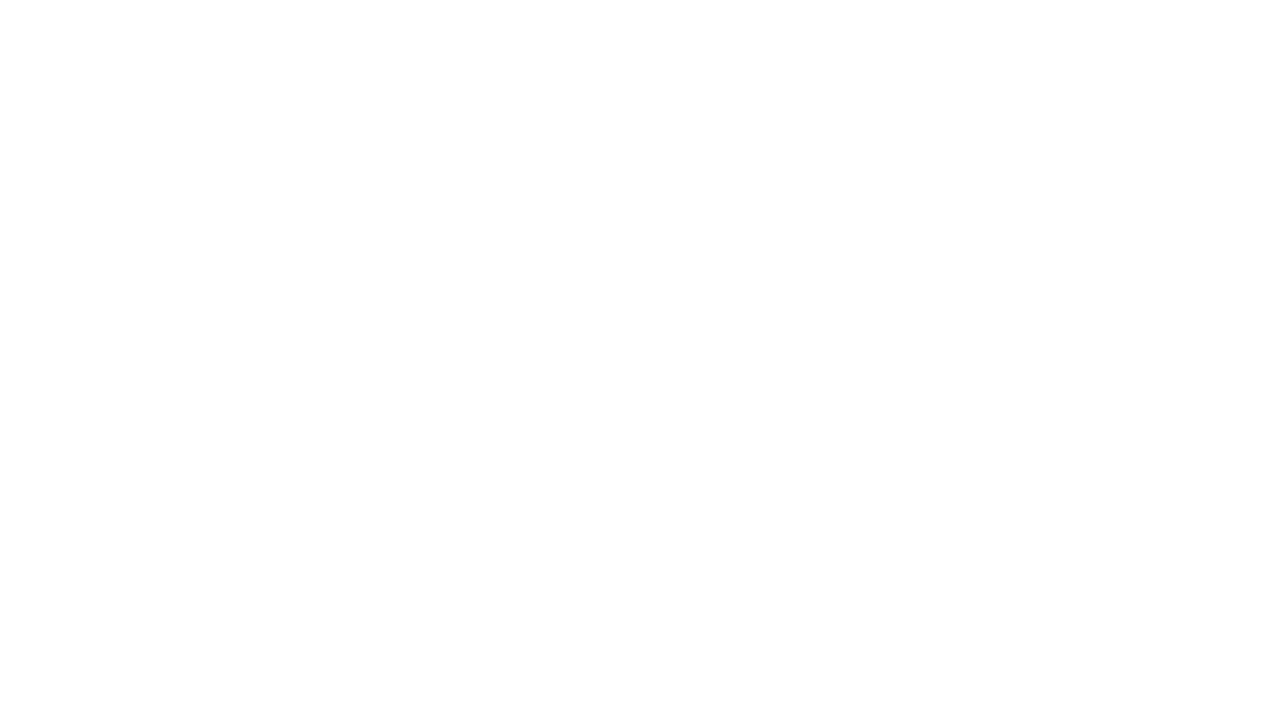

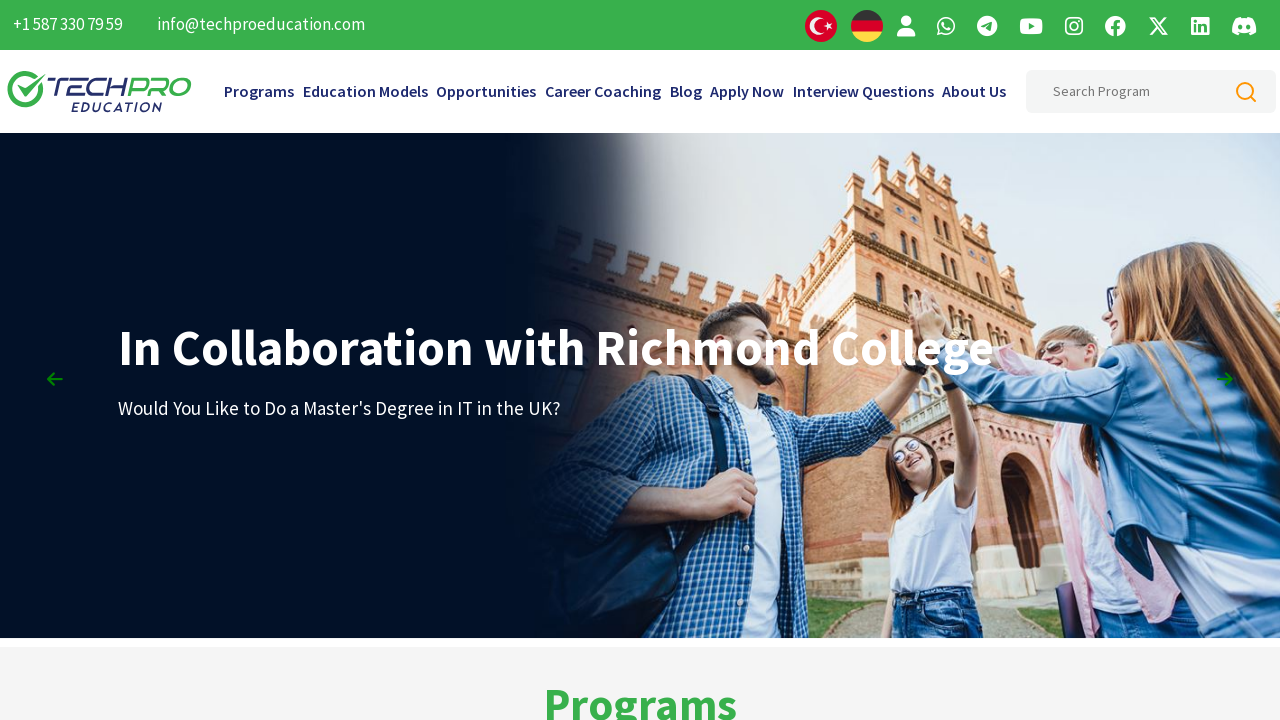